Verifies the homepage has proper heading structure with a visible H1 containing the site owner's name.

Starting URL: https://danieljoffe.com

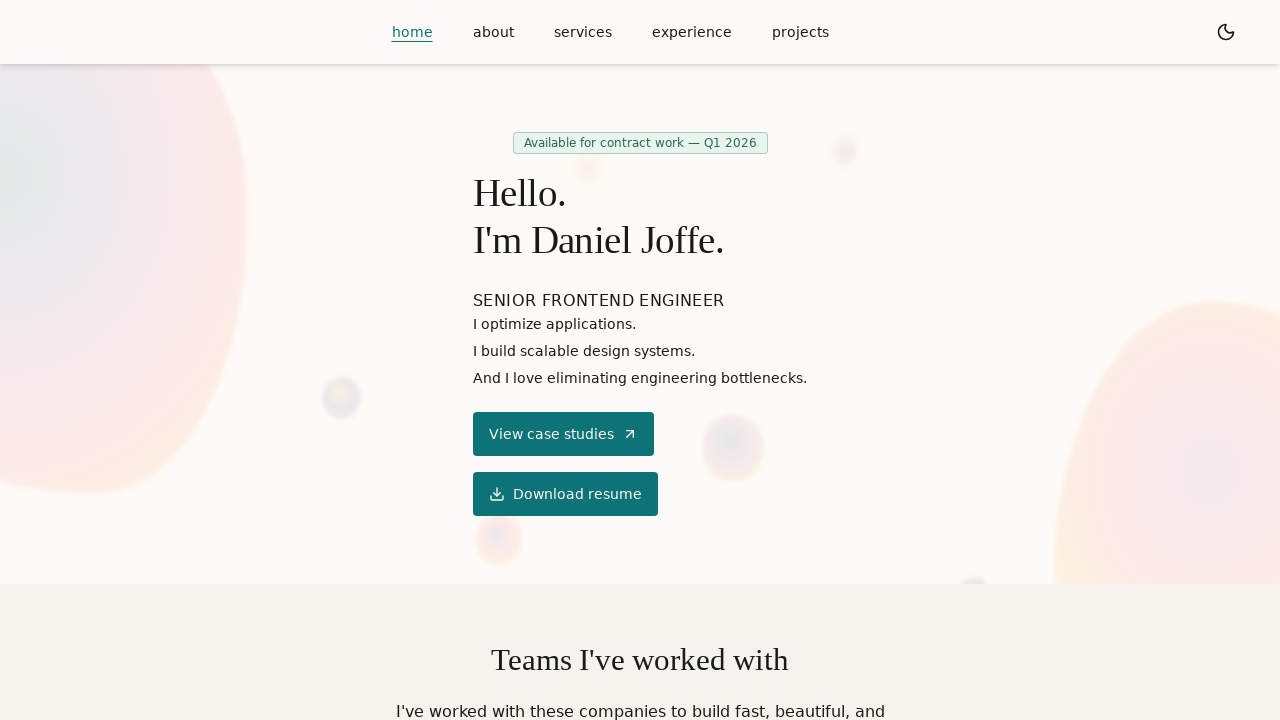

H1 heading is visible on the homepage
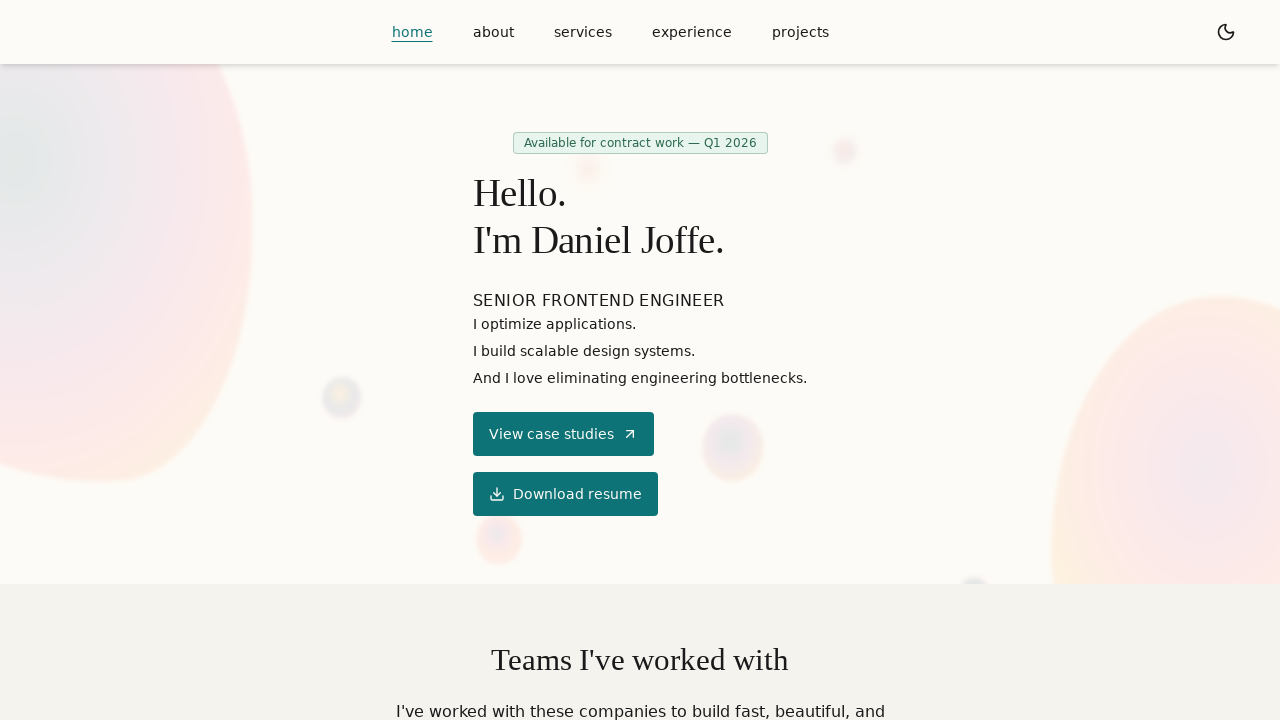

First heading element is attached to the DOM
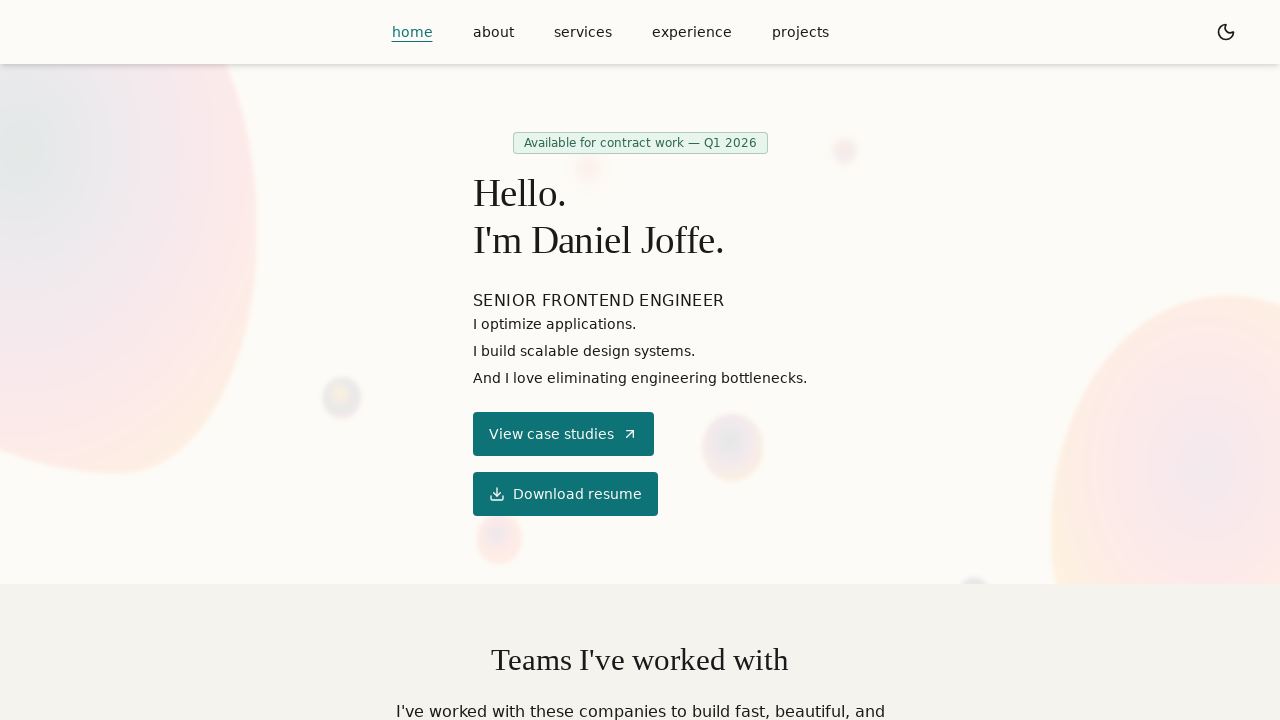

Asserted that H1 is visible
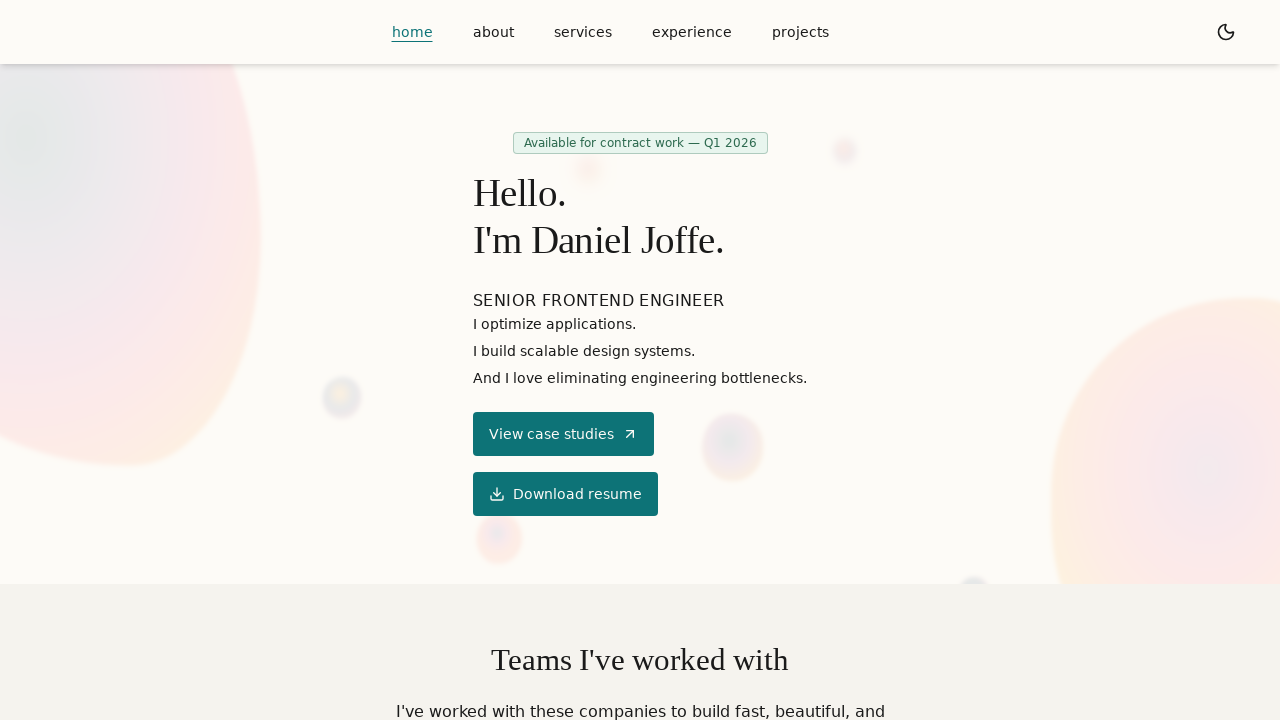

Asserted that H1 contains site owner's name: 'Hello. I'm Daniel Joffe.'
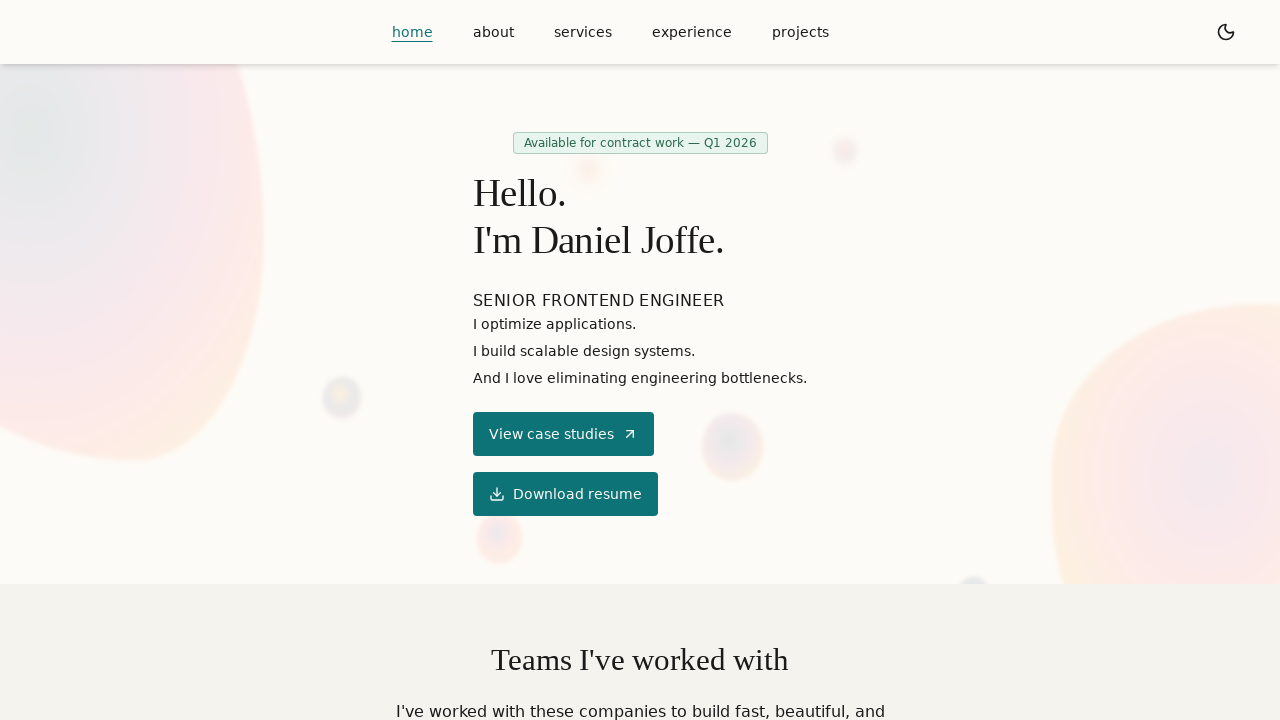

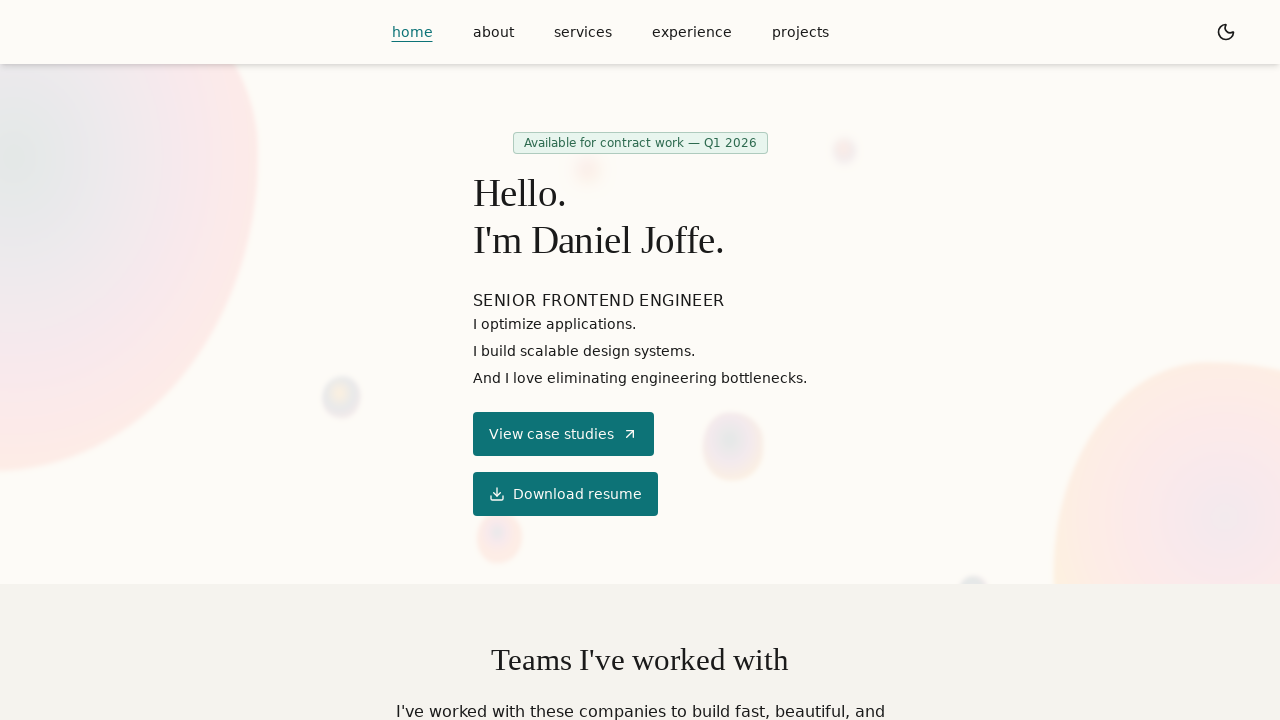